Tests filtering to display only active (non-completed) items

Starting URL: https://demo.playwright.dev/todomvc

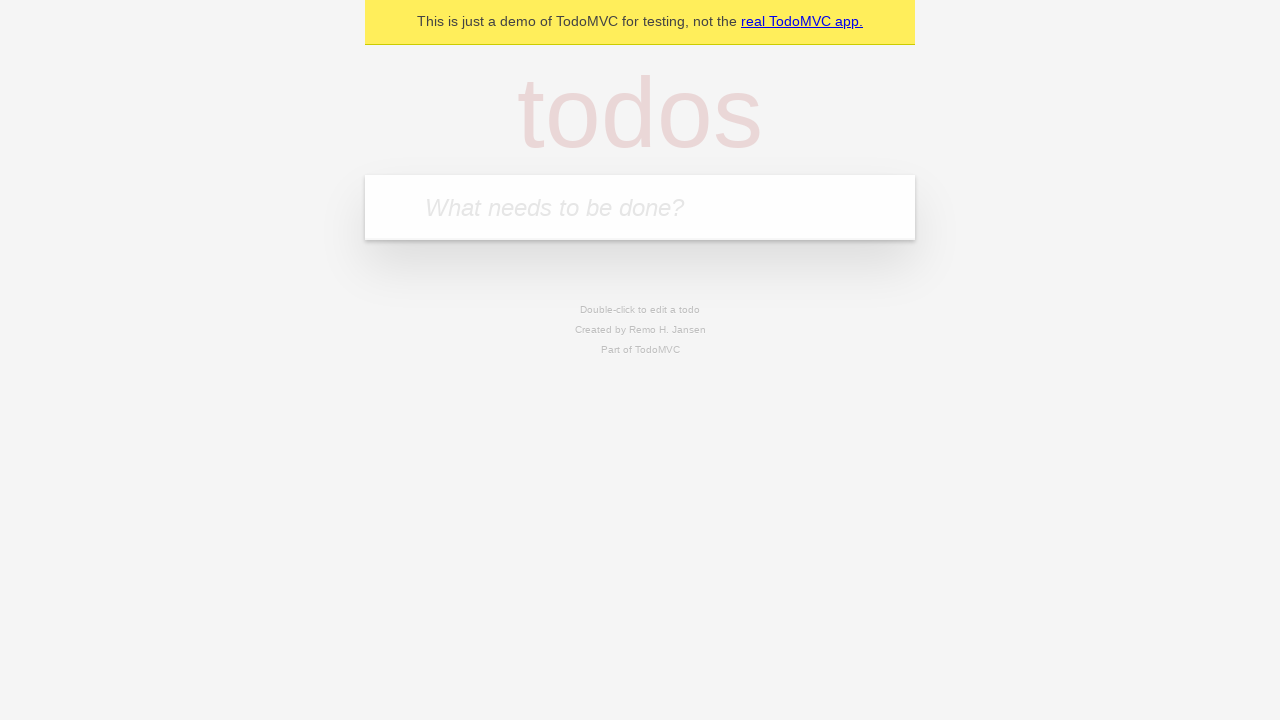

Filled todo input with 'buy some cheese' on internal:attr=[placeholder="What needs to be done?"i]
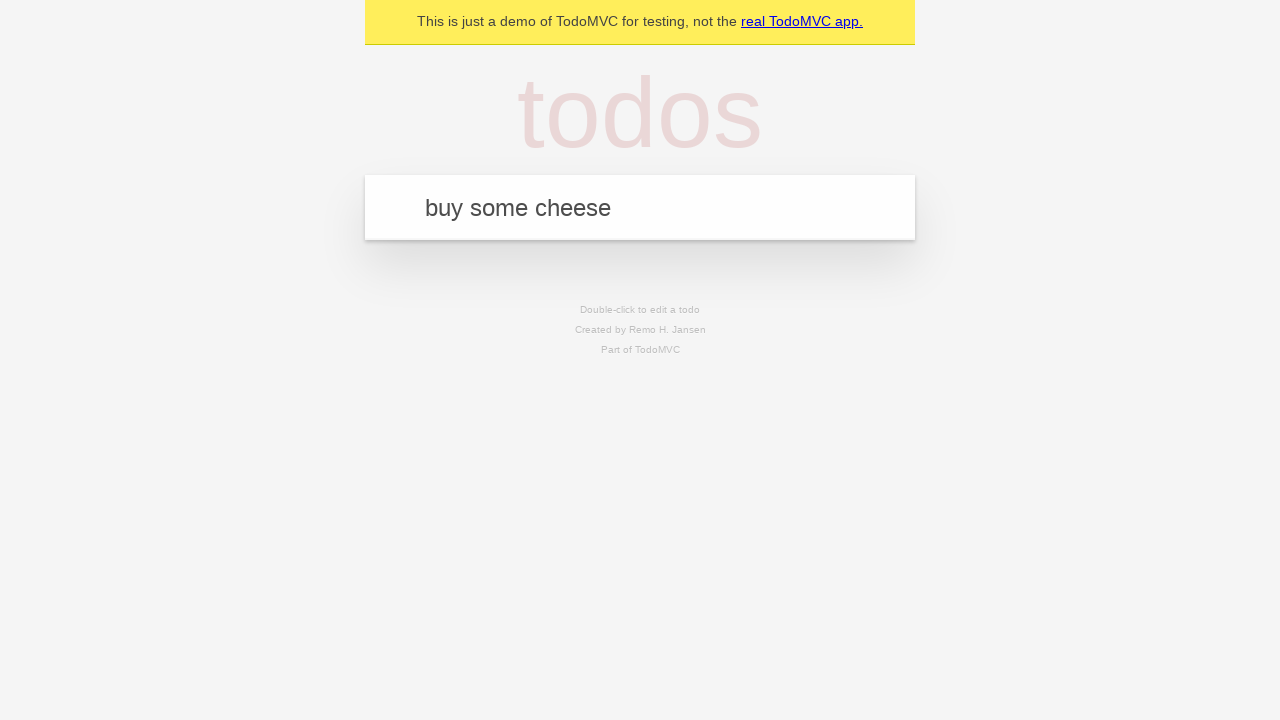

Pressed Enter to create todo 'buy some cheese' on internal:attr=[placeholder="What needs to be done?"i]
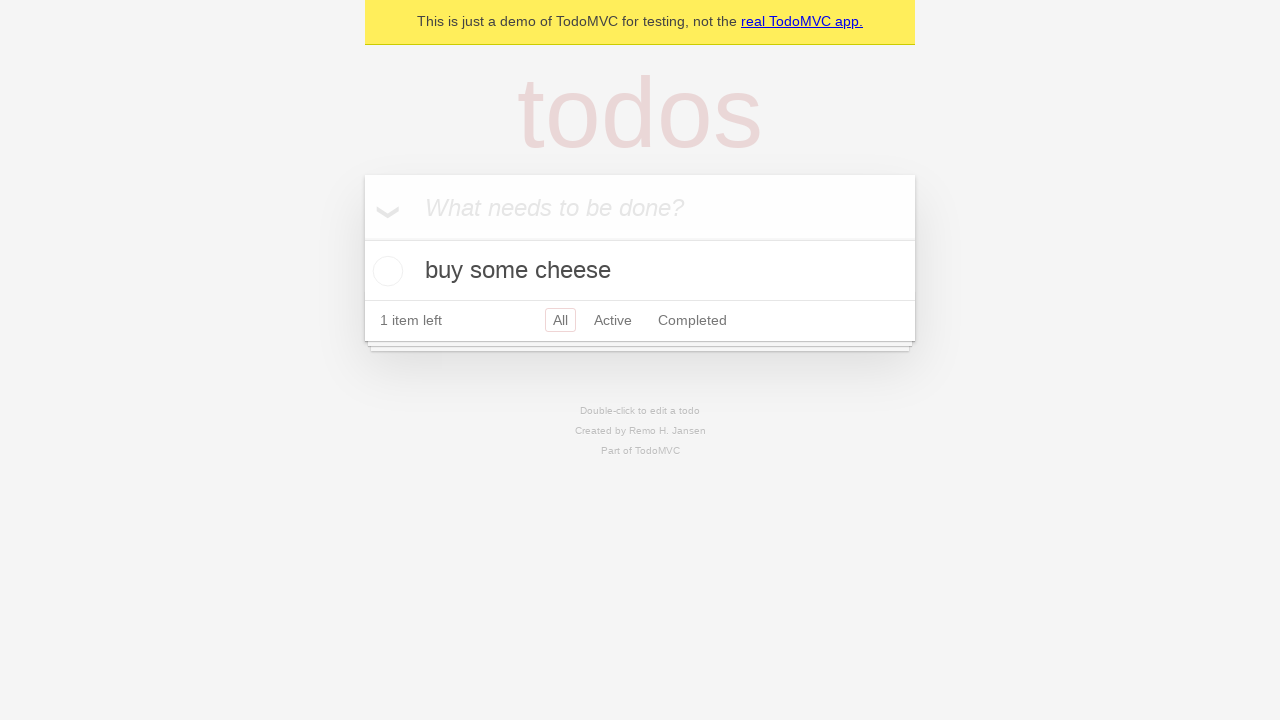

Filled todo input with 'feed the cat' on internal:attr=[placeholder="What needs to be done?"i]
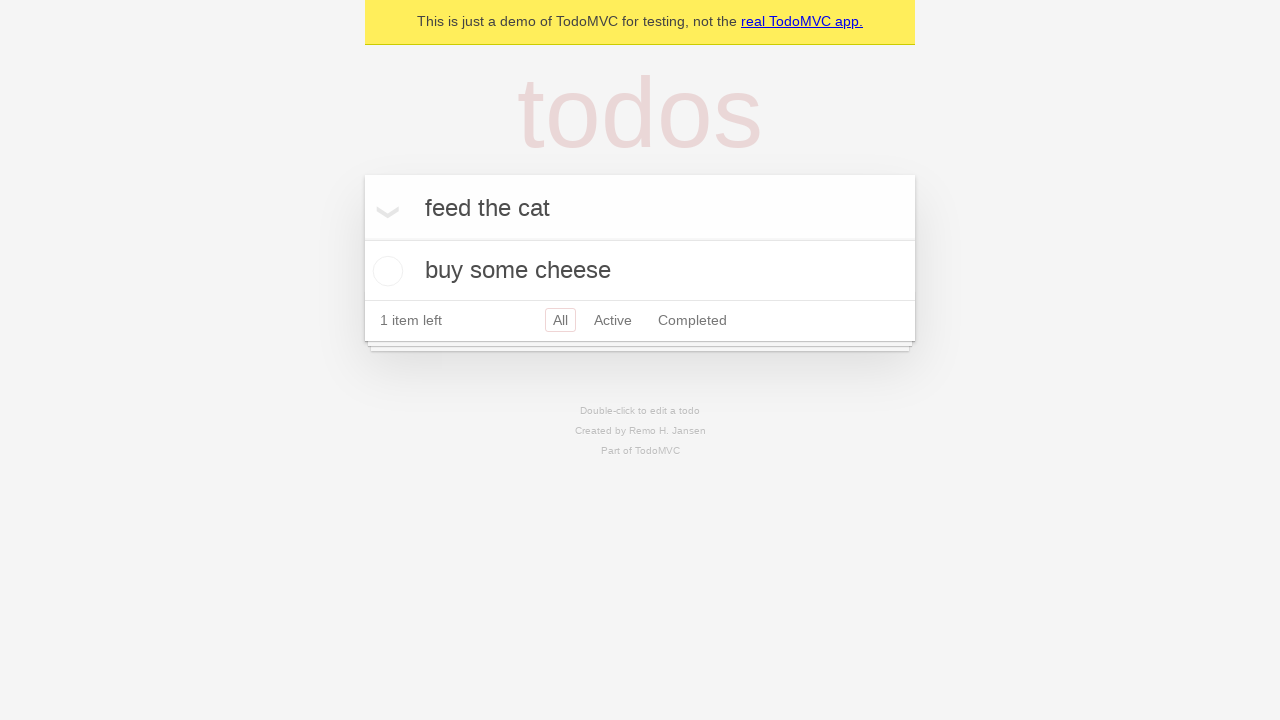

Pressed Enter to create todo 'feed the cat' on internal:attr=[placeholder="What needs to be done?"i]
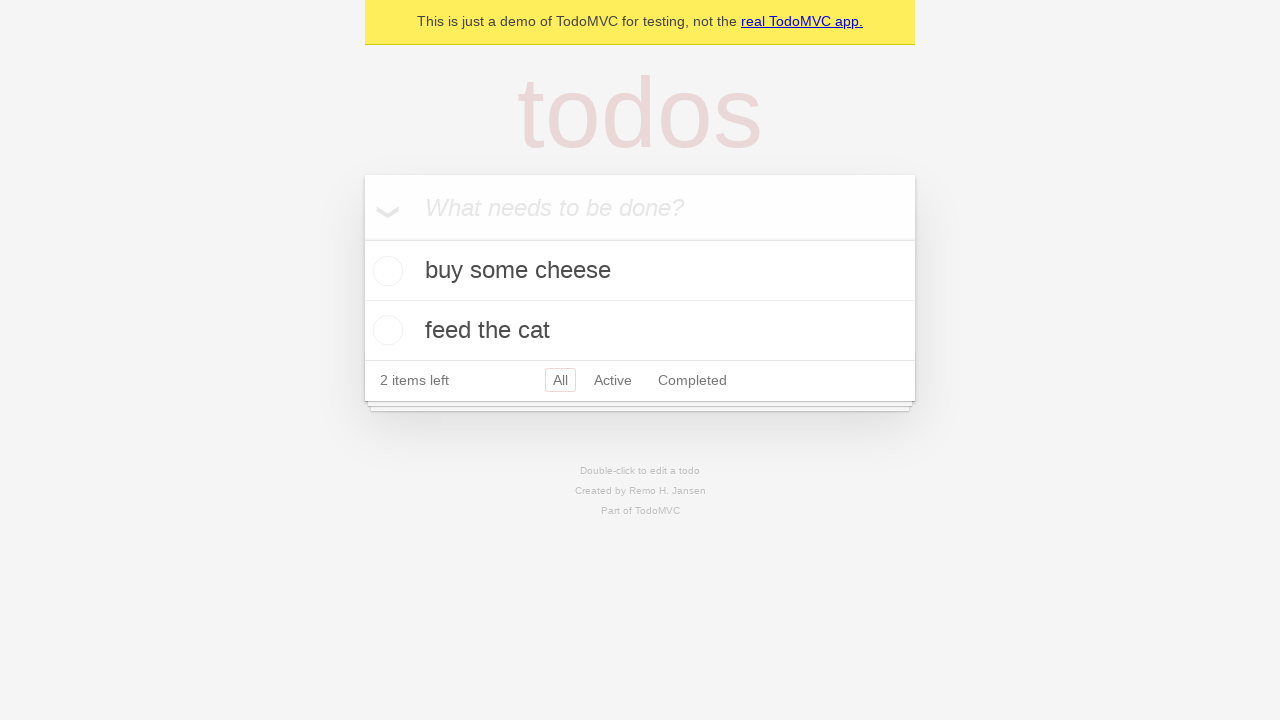

Filled todo input with 'book a doctors appointment' on internal:attr=[placeholder="What needs to be done?"i]
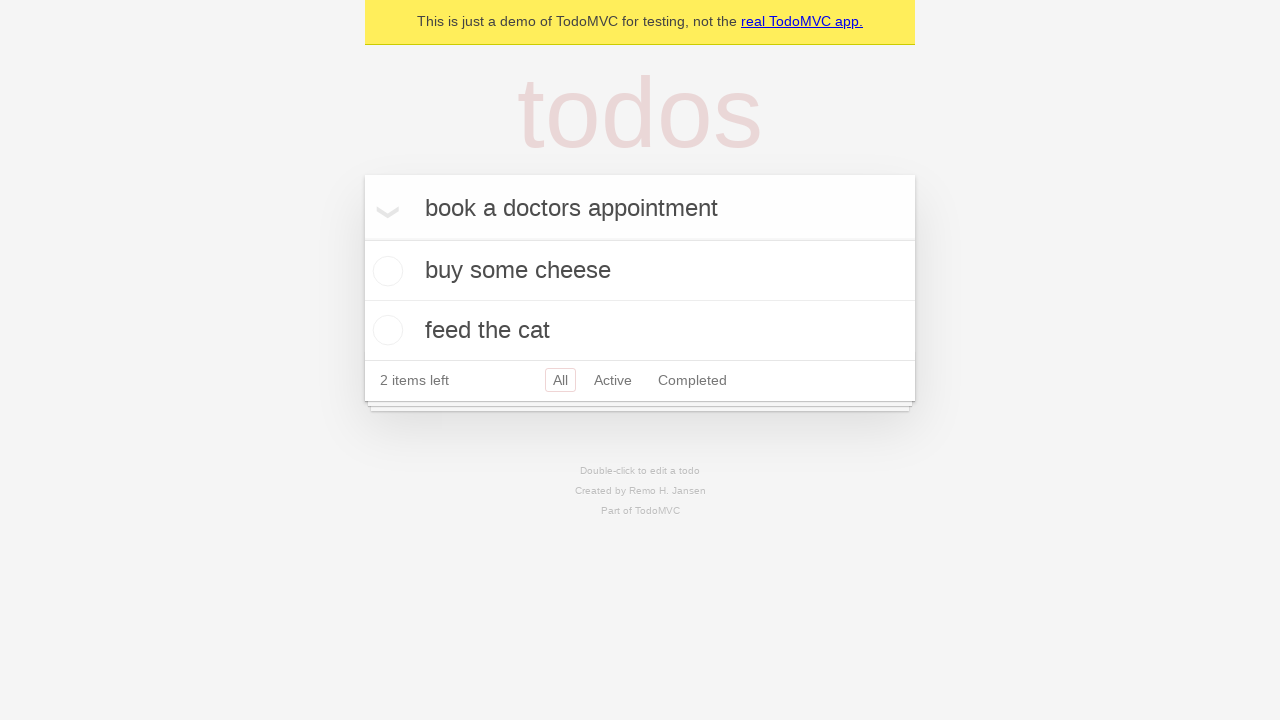

Pressed Enter to create todo 'book a doctors appointment' on internal:attr=[placeholder="What needs to be done?"i]
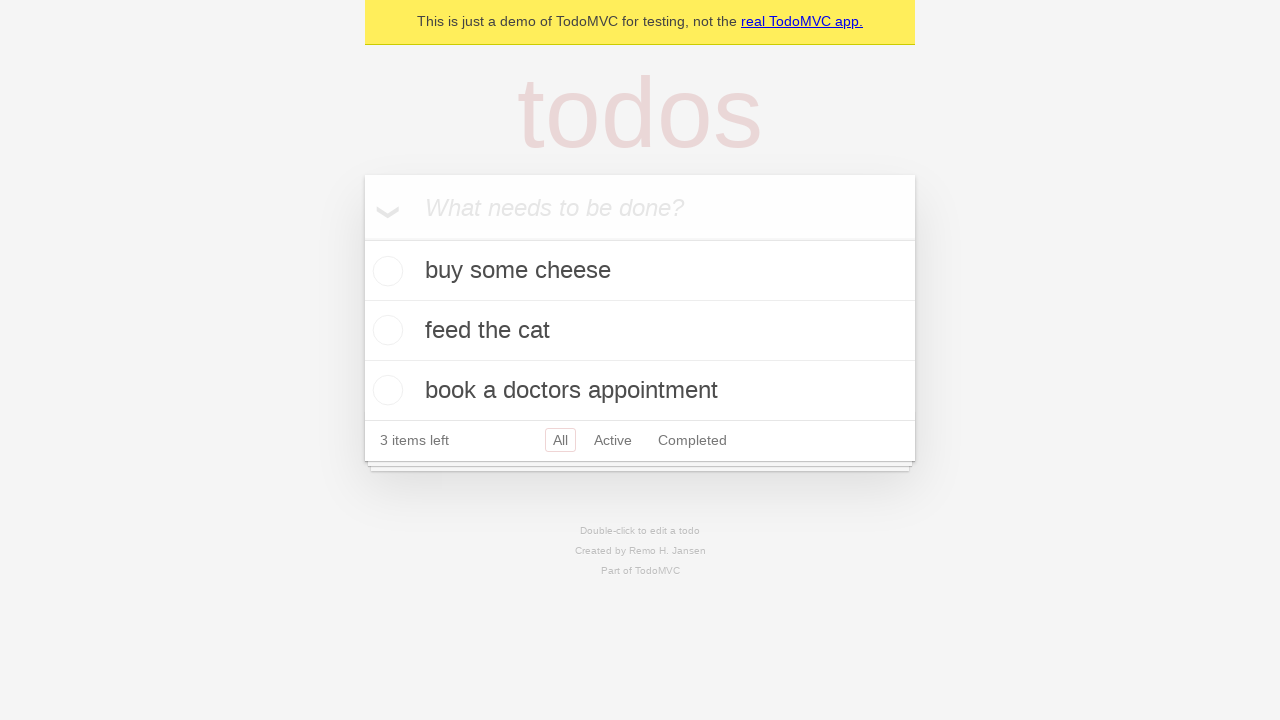

Checked the second todo item checkbox to mark it as complete at (385, 330) on internal:testid=[data-testid="todo-item"s] >> nth=1 >> internal:role=checkbox
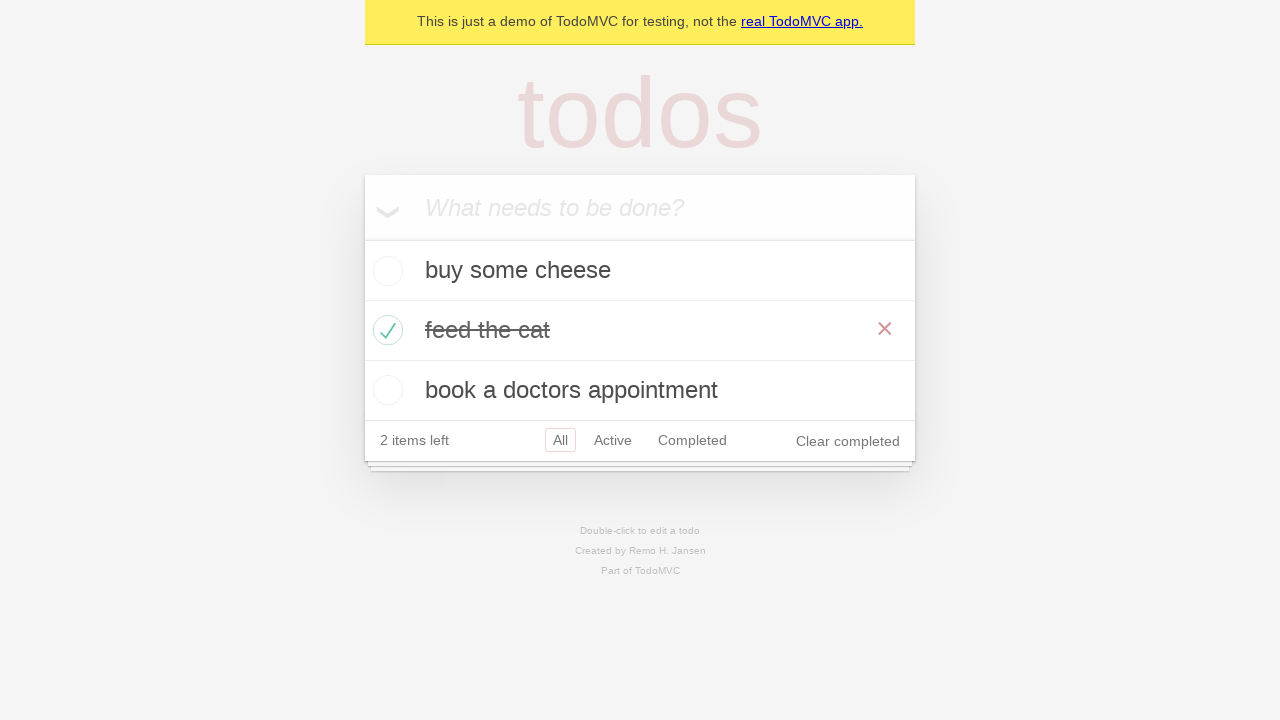

Clicked Active filter to display only non-completed items at (613, 440) on internal:role=link[name="Active"i]
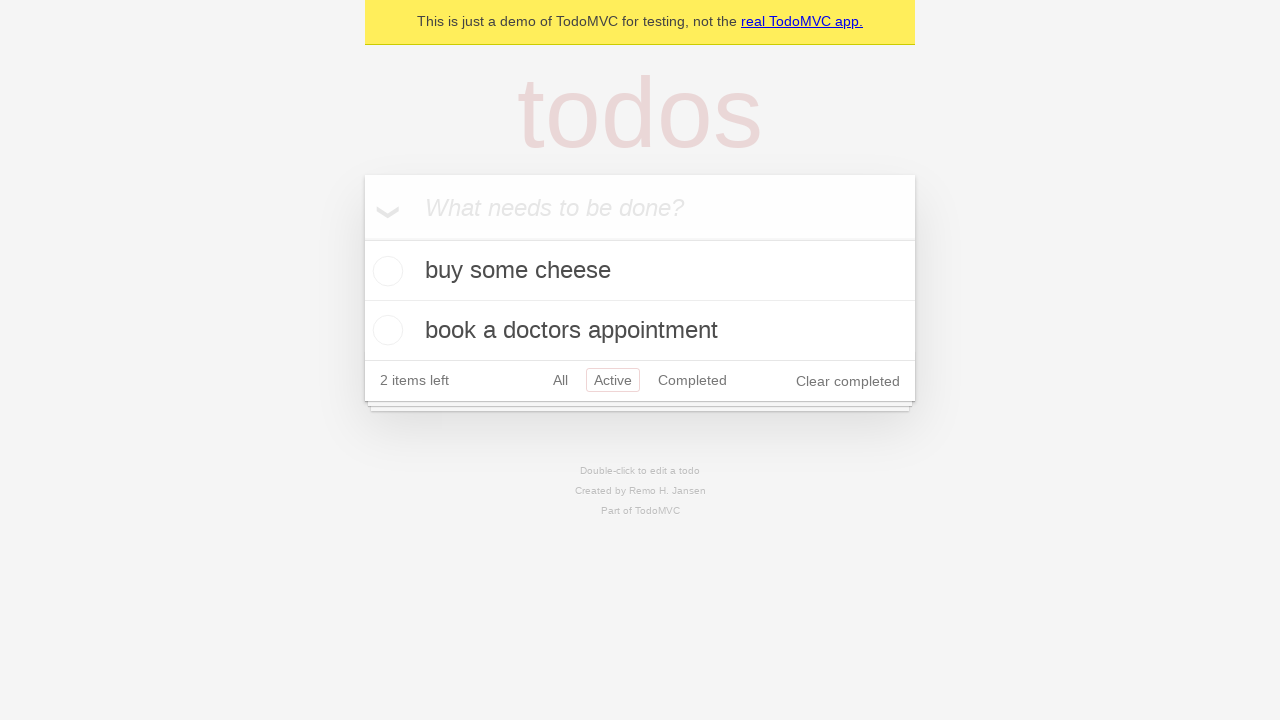

Verified that filtered view displays exactly 2 active items
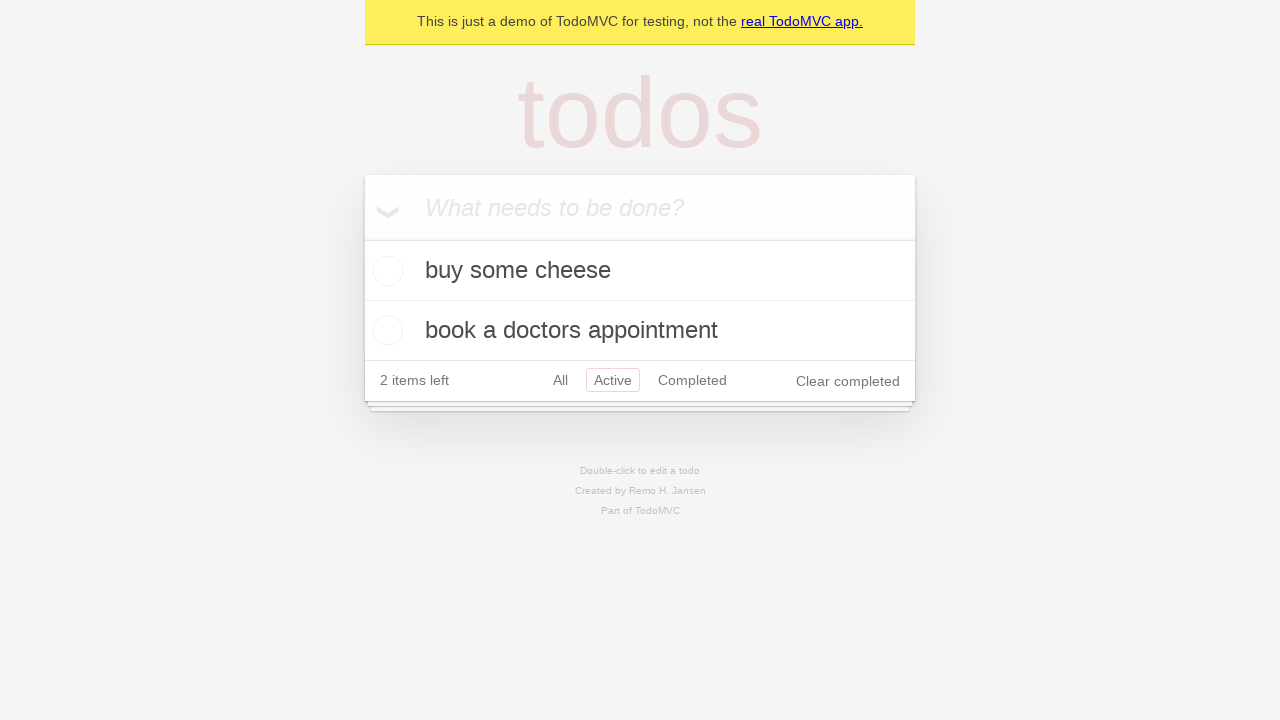

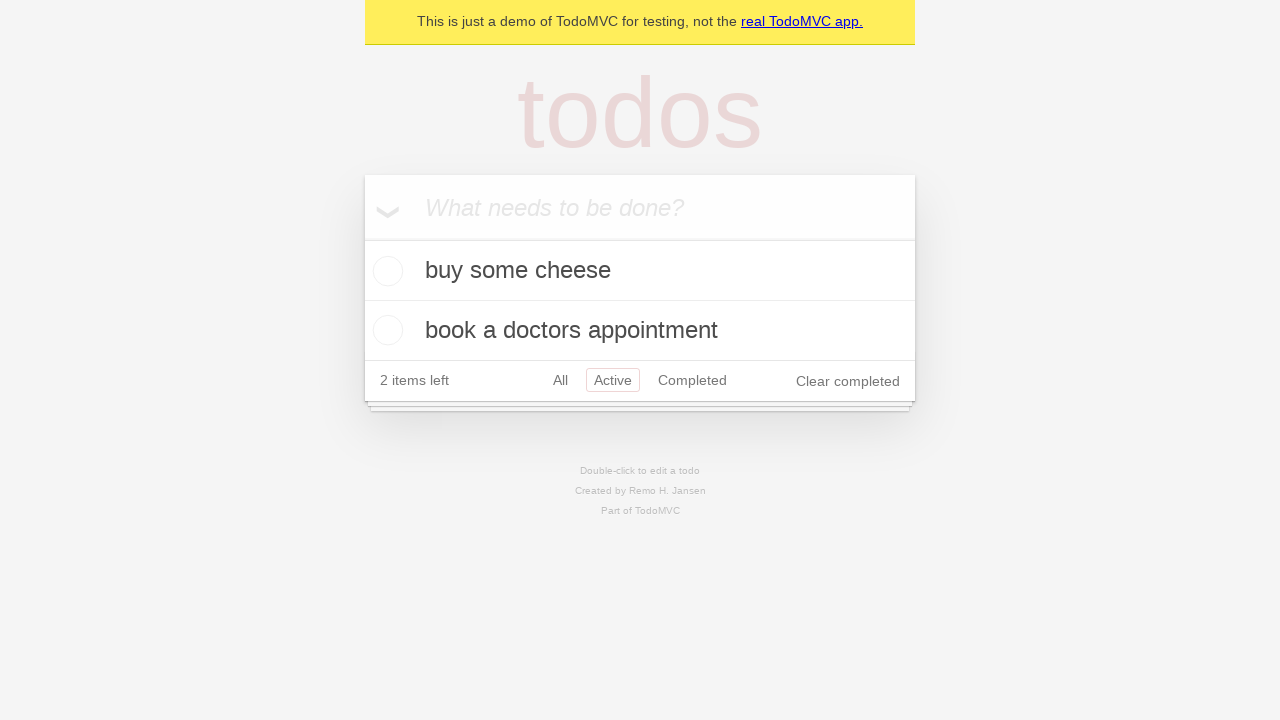